Waits for an image to load with an explicit timeout and verifies its source attribute

Starting URL: https://bonigarcia.dev/selenium-webdriver-java/loading-images.html

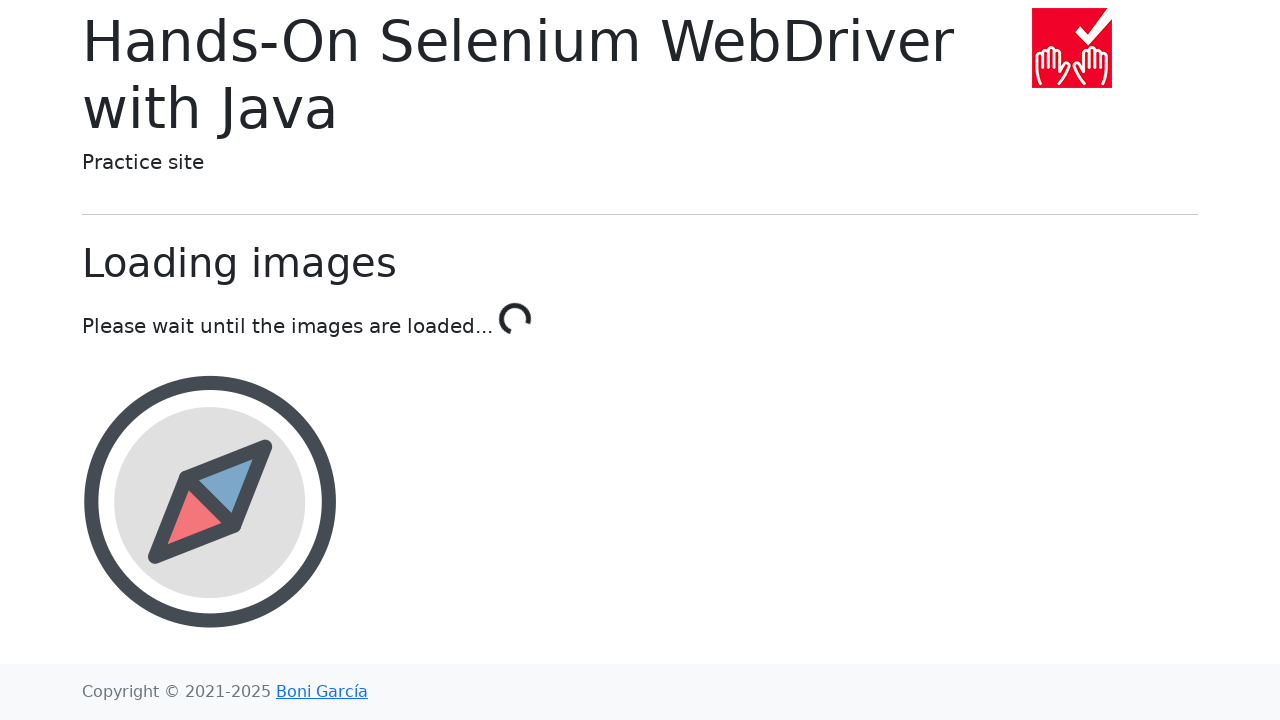

Navigated to loading images test page
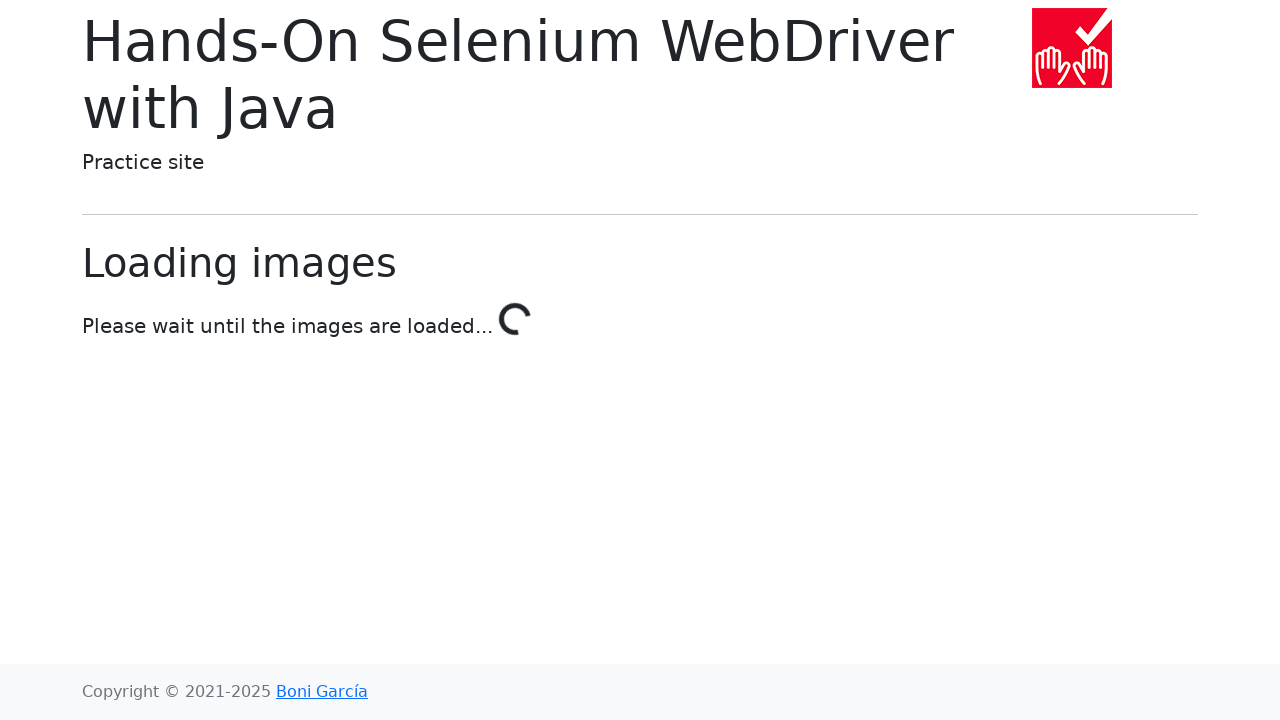

Waited for landscape image to load with 10 second timeout
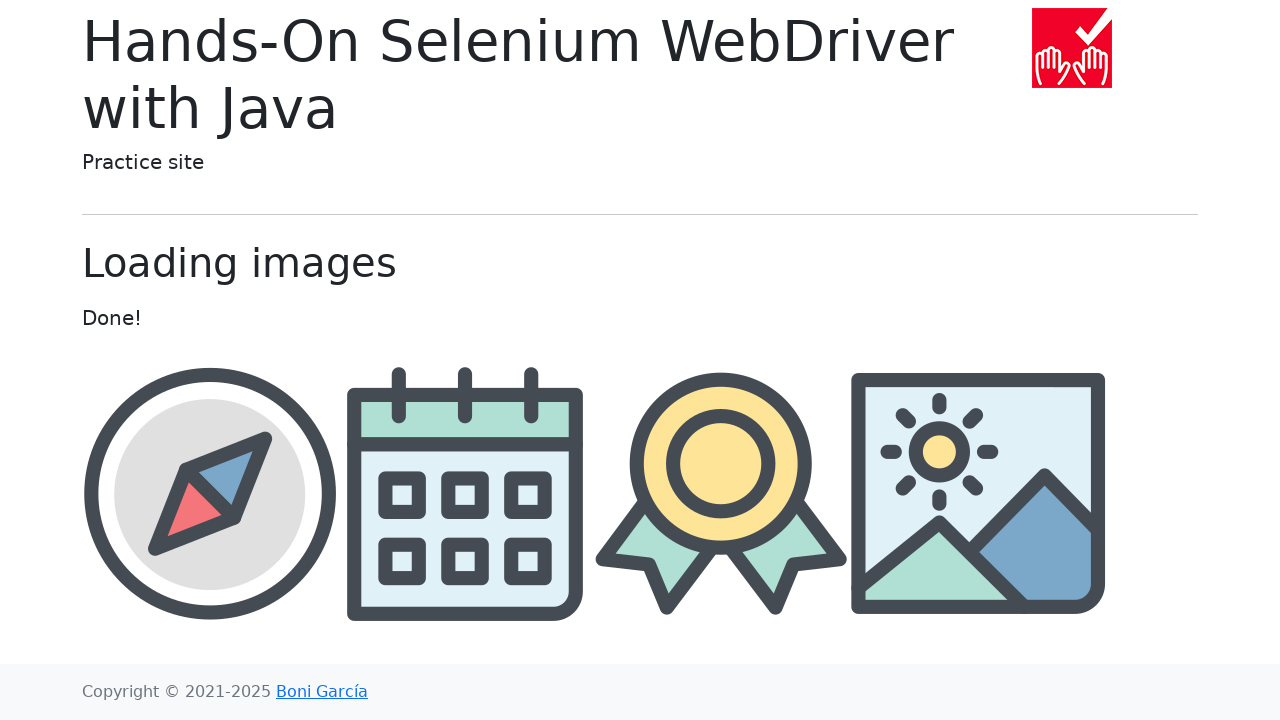

Verified landscape image source attribute contains 'landscape'
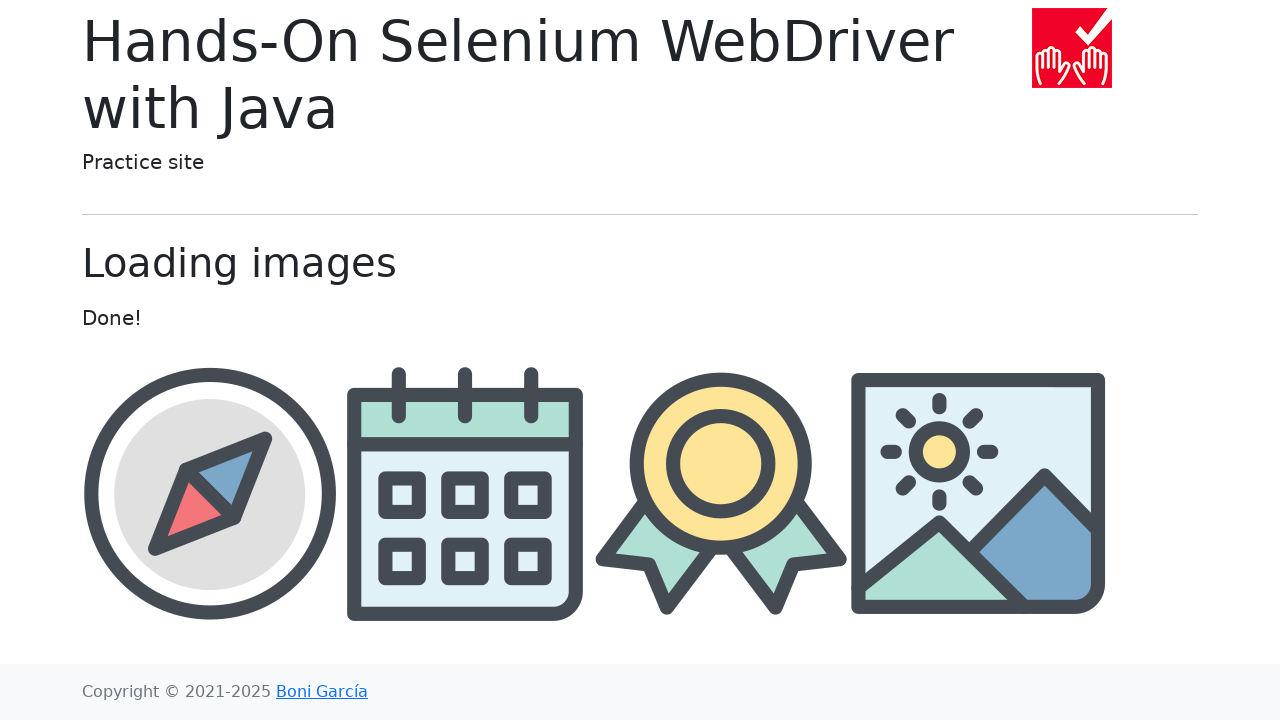

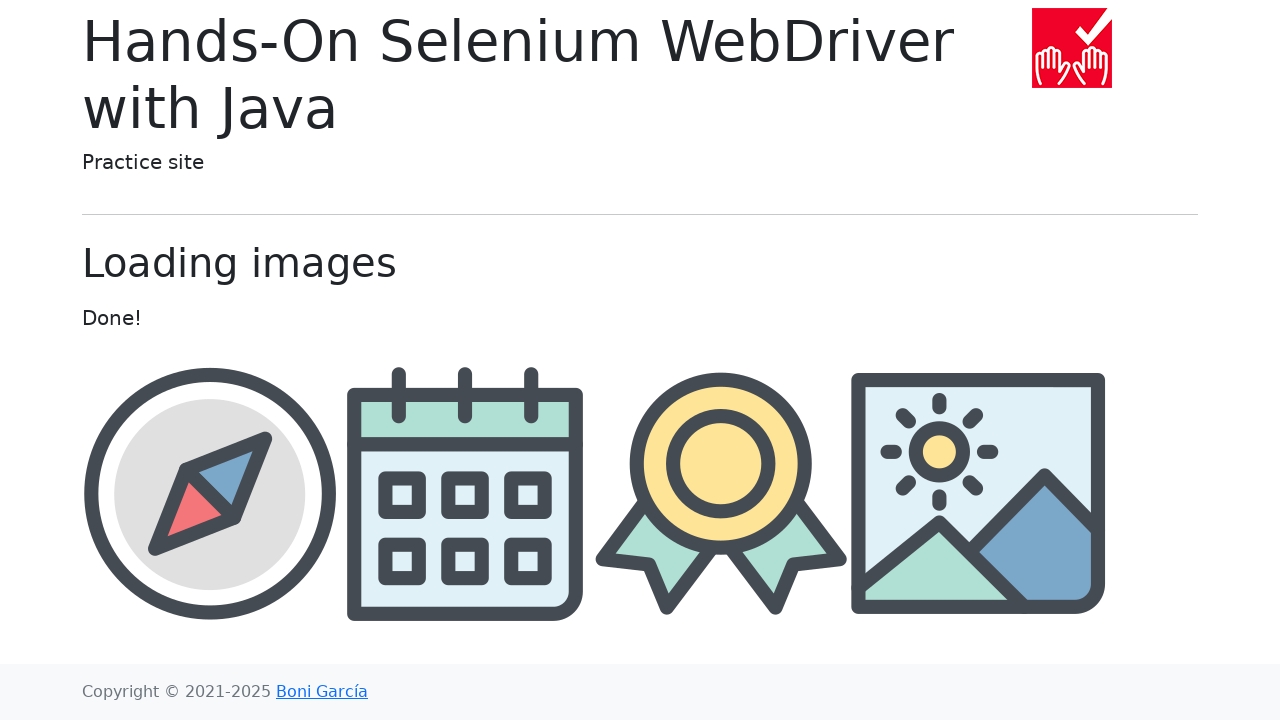